Tests JavaScript prompt alert functionality by clicking on basic elements, triggering a prompt, entering text, and verifying the dynamic text display

Starting URL: http://automationbykrishna.com/#

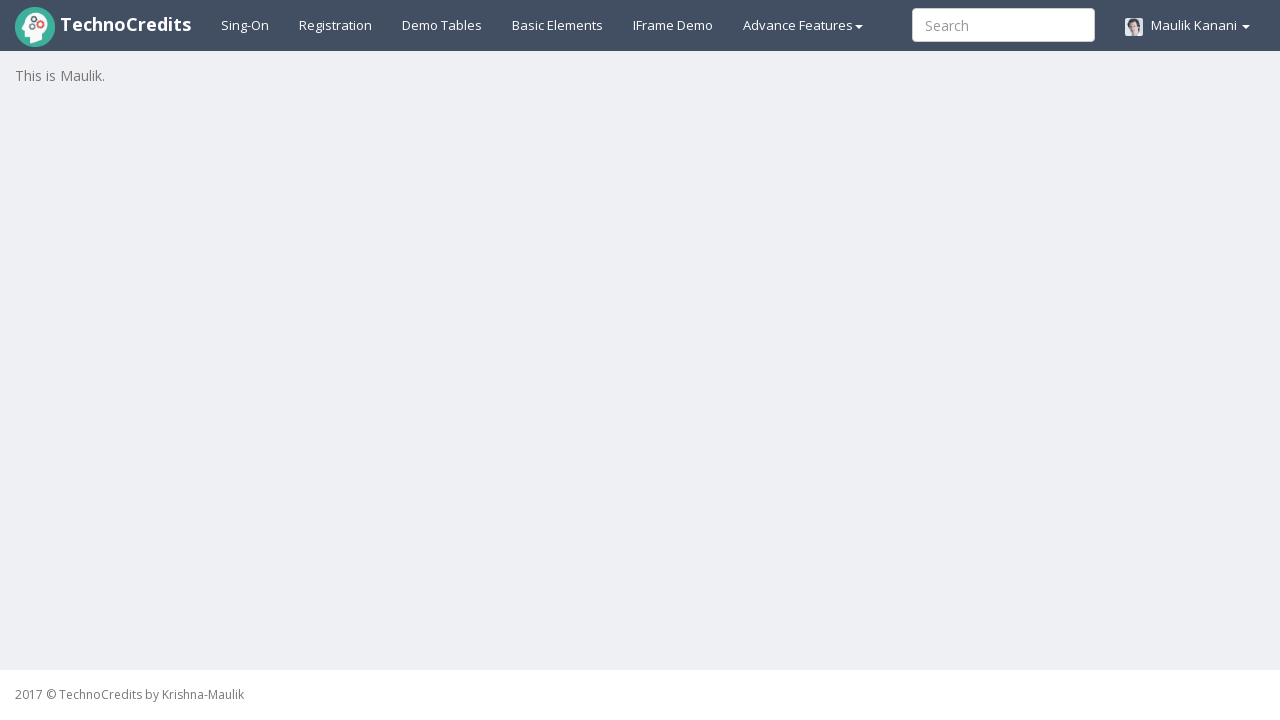

Clicked on Basic elements link at (558, 25) on #basicelements
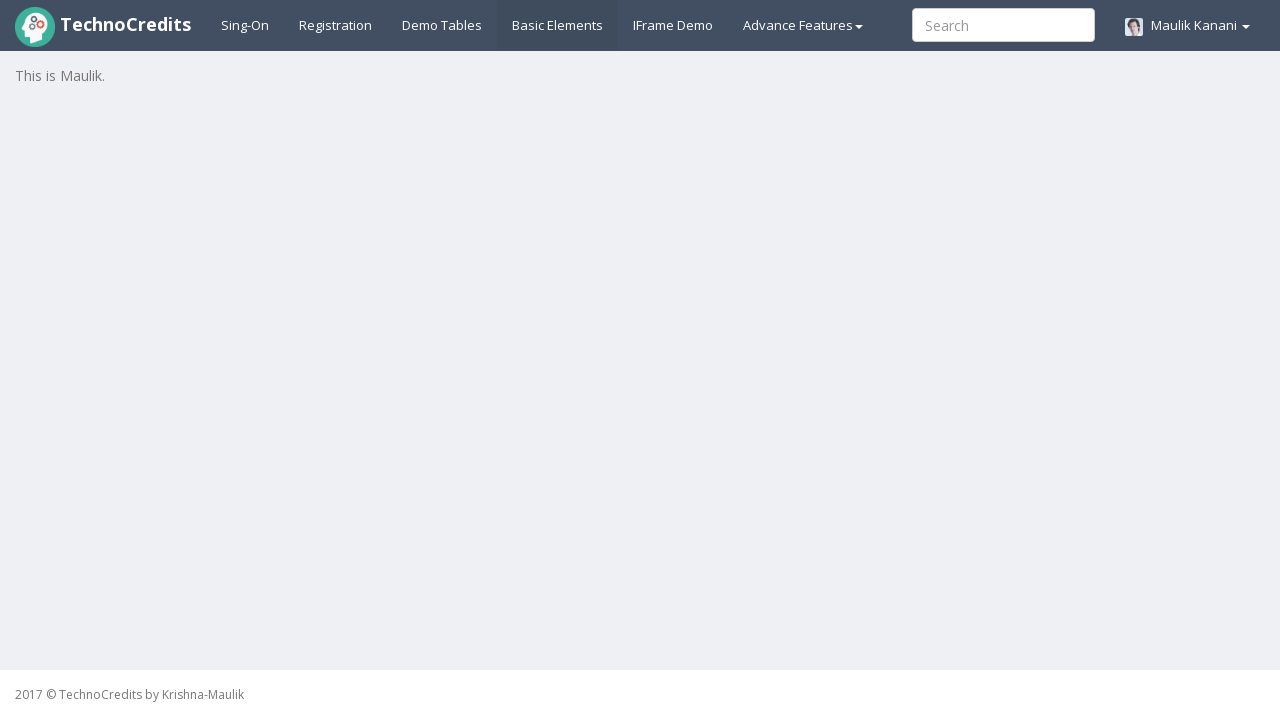

Waited 2 seconds for page to load
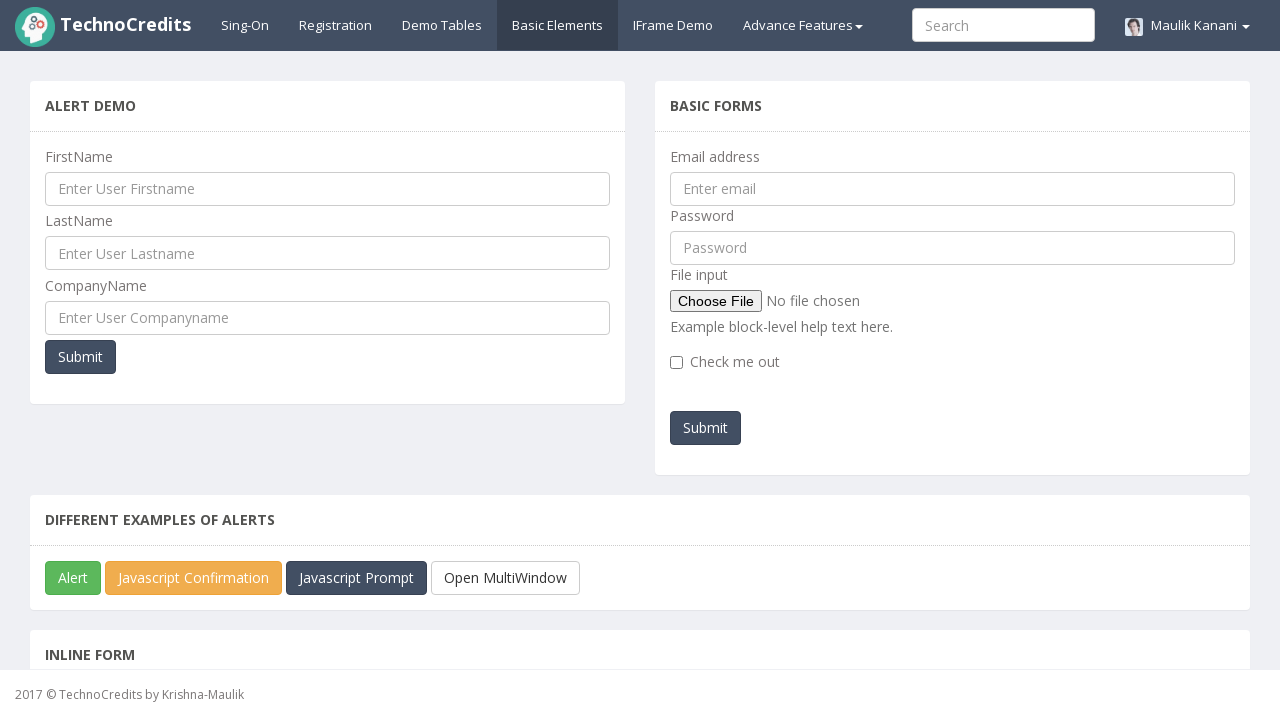

Clicked on JavaScript prompt button at (356, 578) on #javascriptPromp
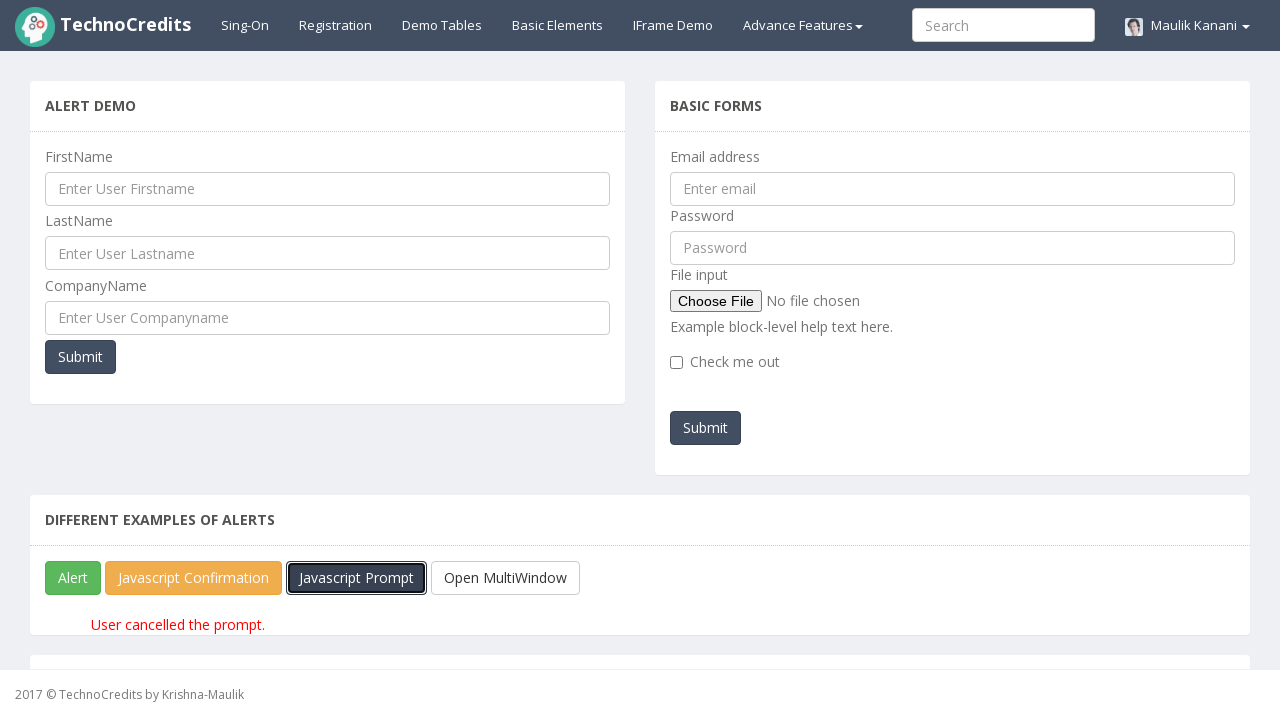

Set up dialog handler to accept prompt with 'Hindavi'
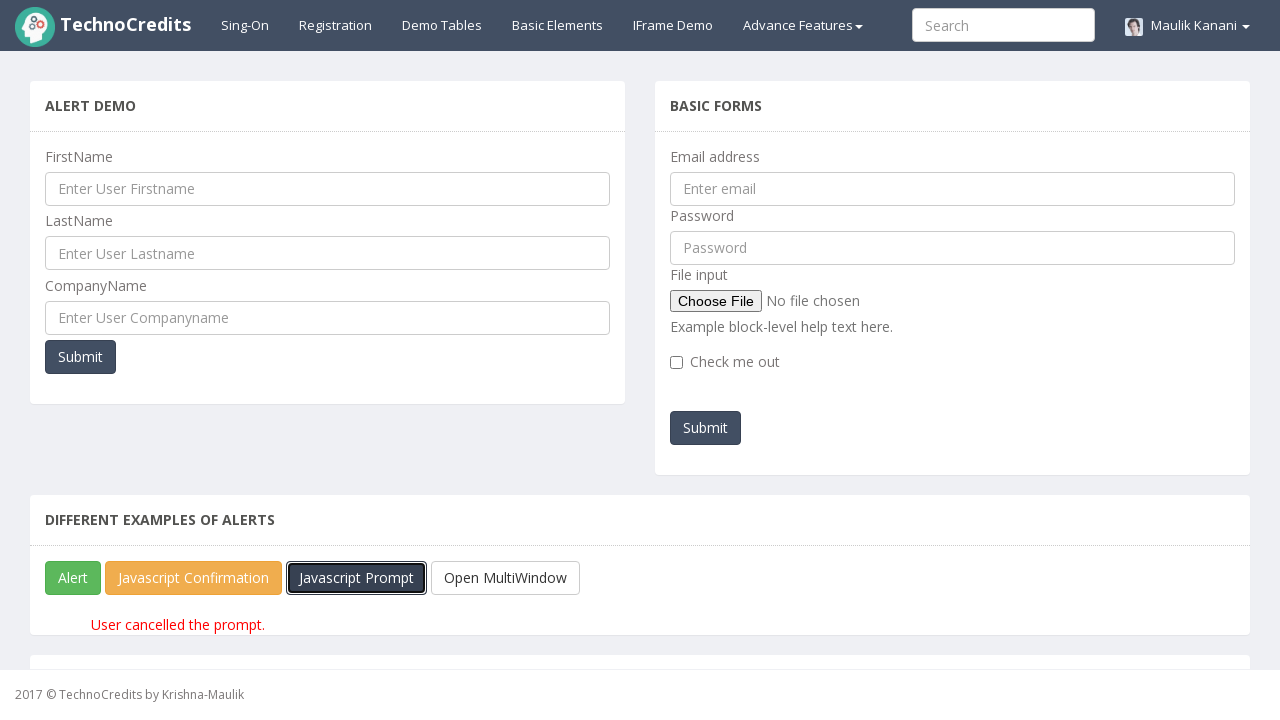

Waited 1 second for alert to be processed
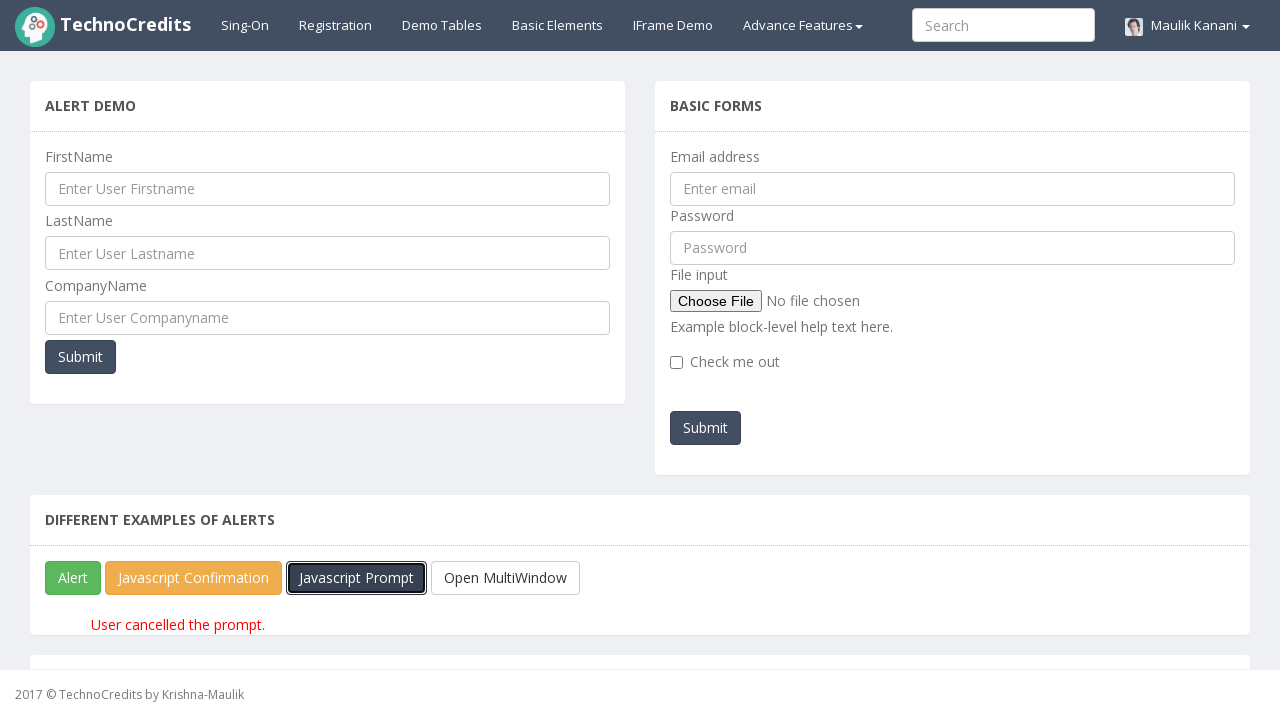

Located the paragraph demo element
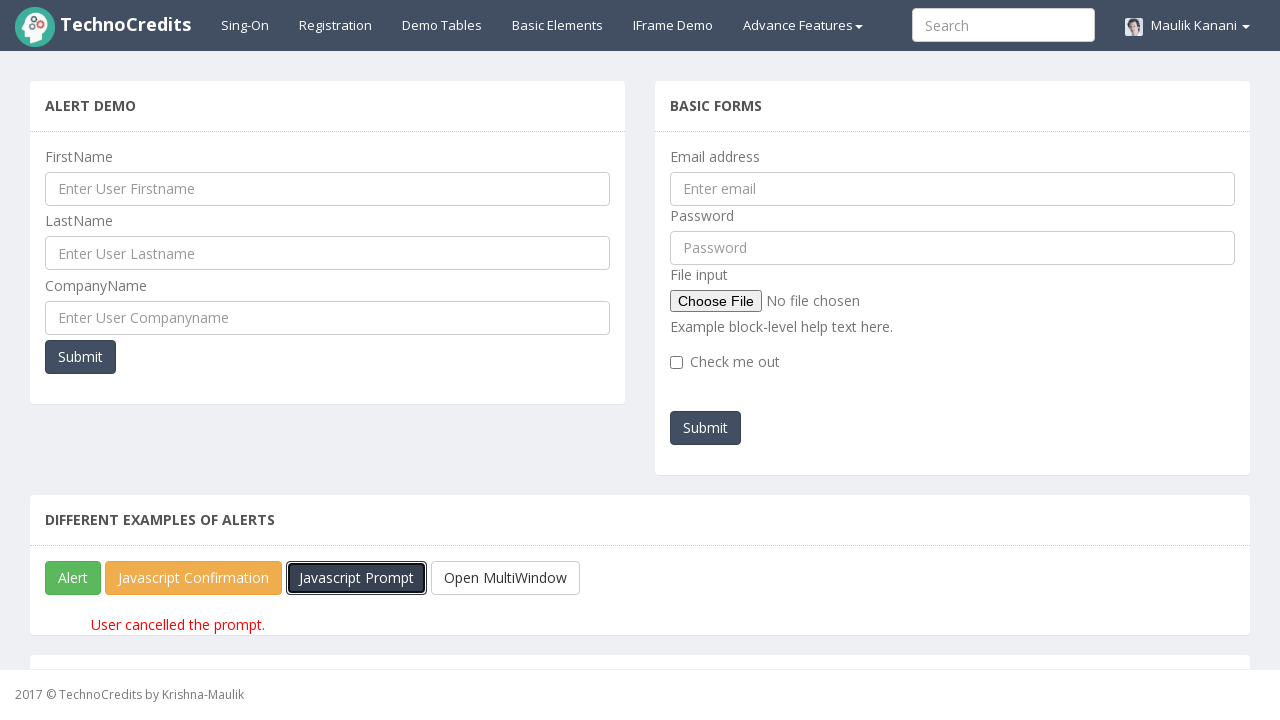

Verified paragraph demo element is visible
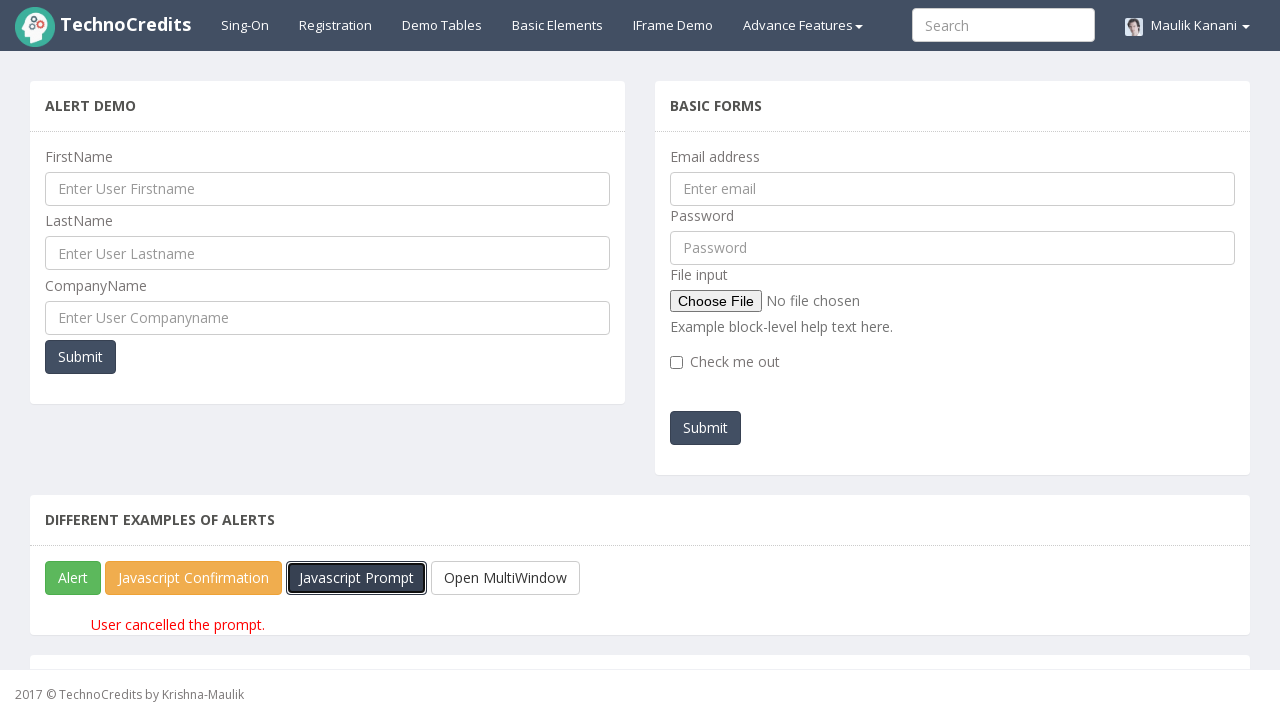

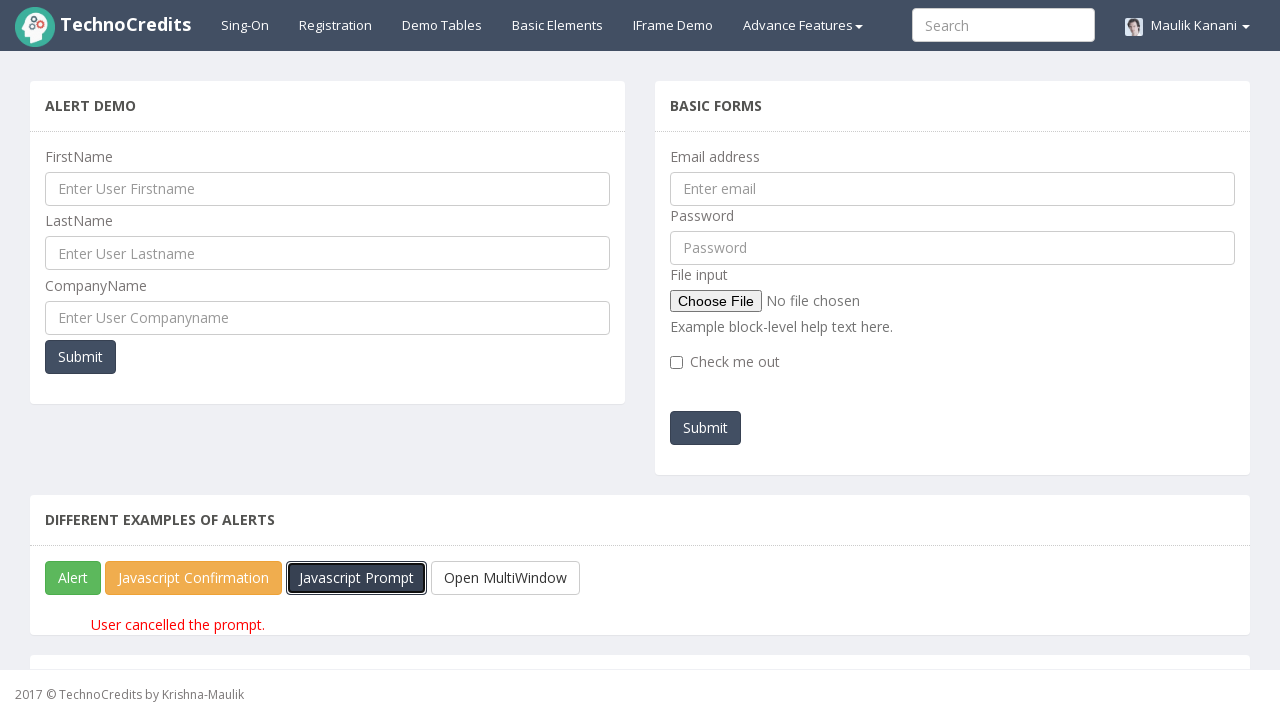